Navigates to GitHub homepage using a factory pattern for WebDriver creation

Starting URL: http://github.com/

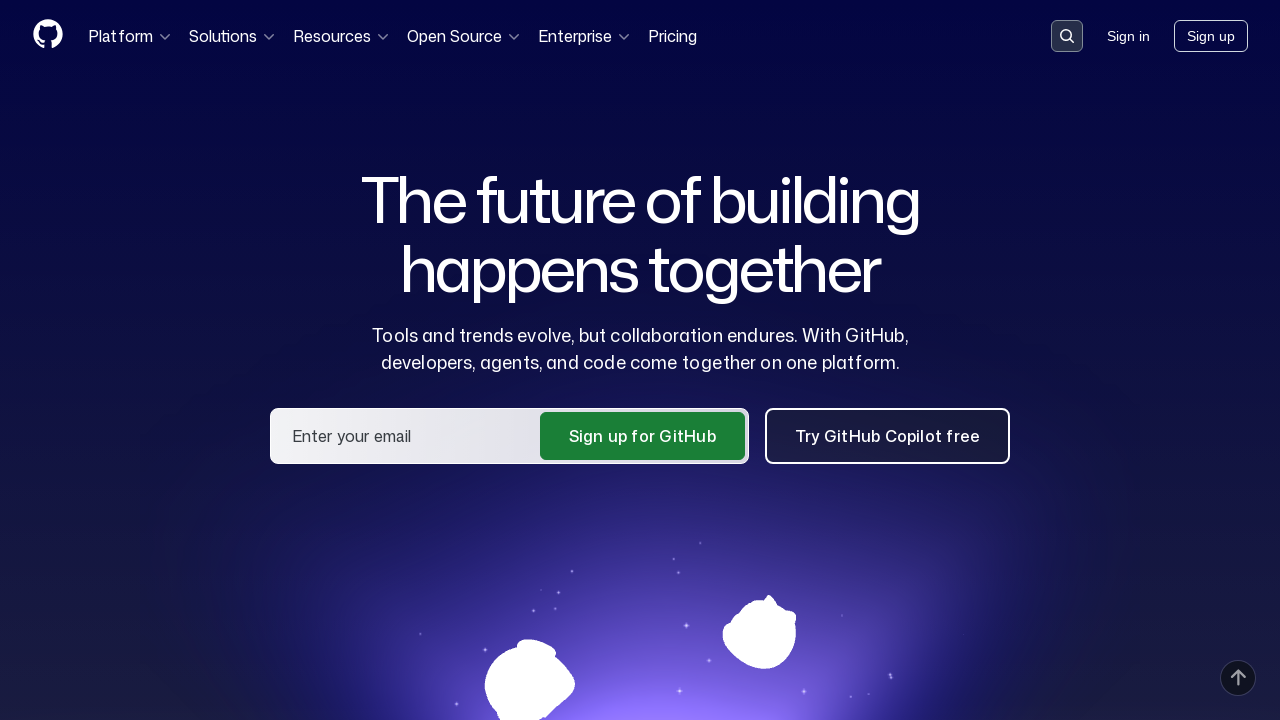

Navigated to GitHub homepage
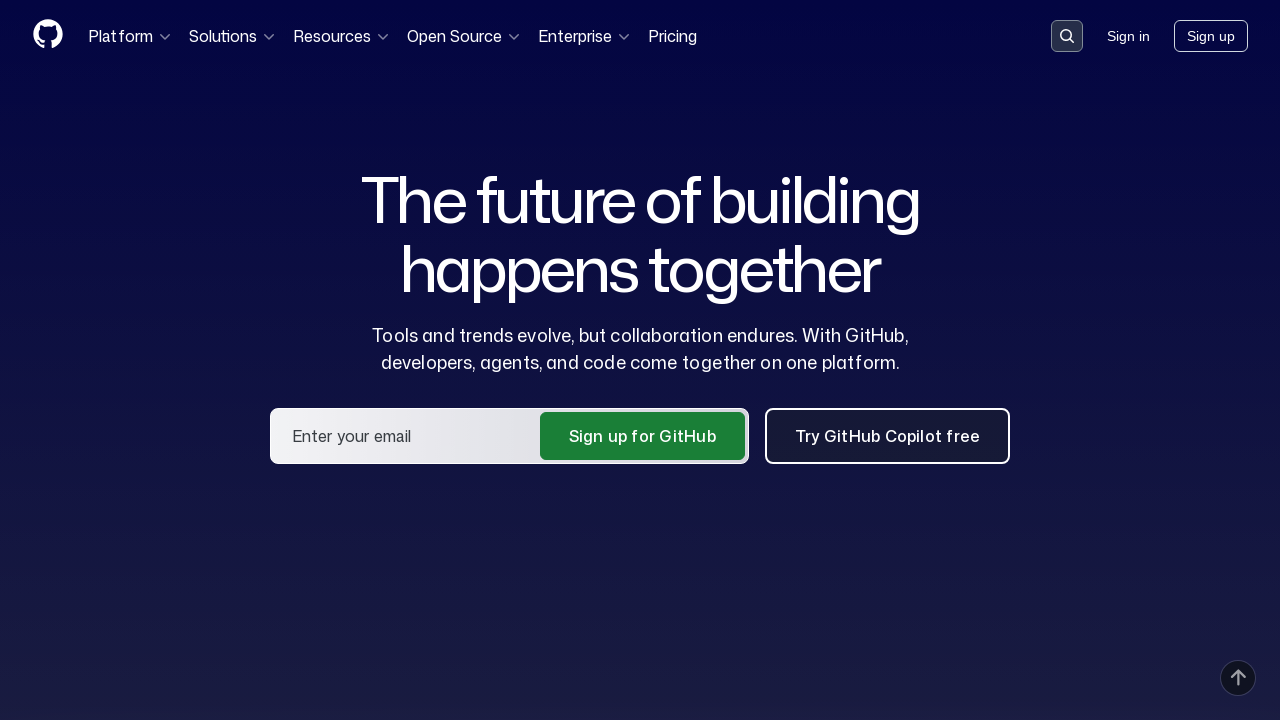

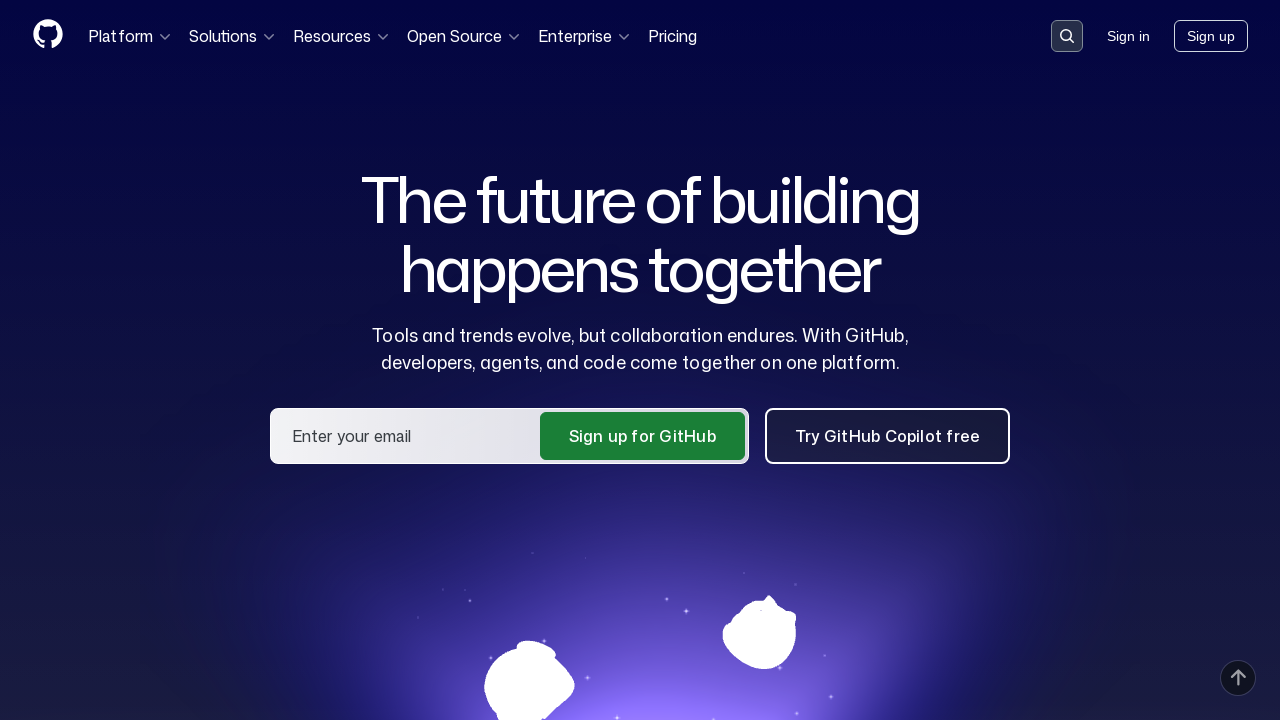